Tests that the toggle all checkbox updates its state when individual items are completed or cleared

Starting URL: https://demo.playwright.dev/todomvc

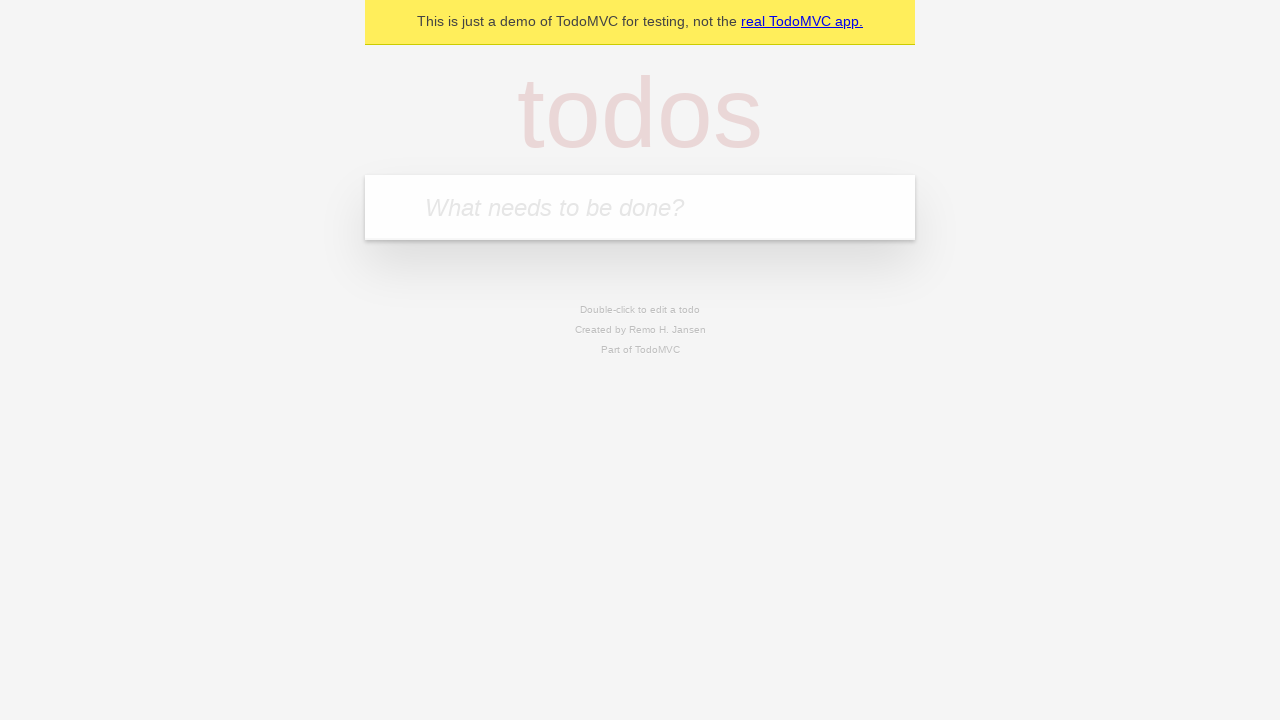

Filled new todo field with 'buy some cheese' on internal:attr=[placeholder="What needs to be done?"i]
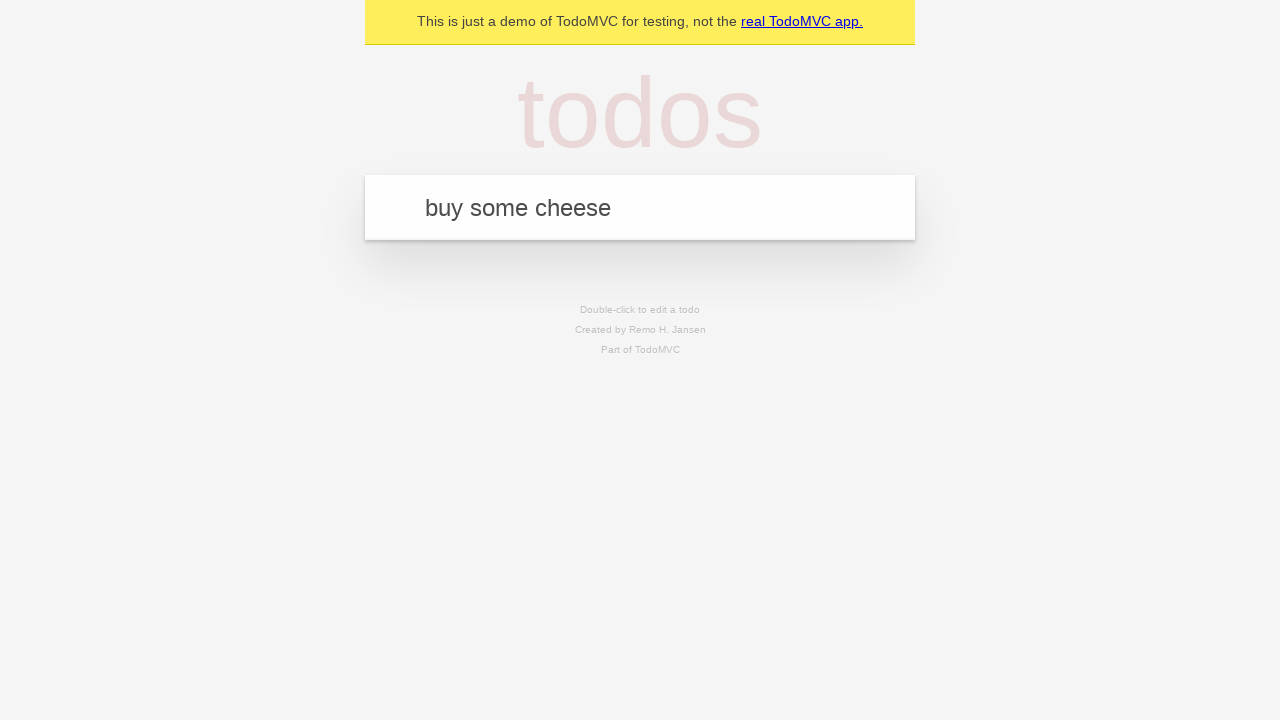

Pressed Enter to create todo 'buy some cheese' on internal:attr=[placeholder="What needs to be done?"i]
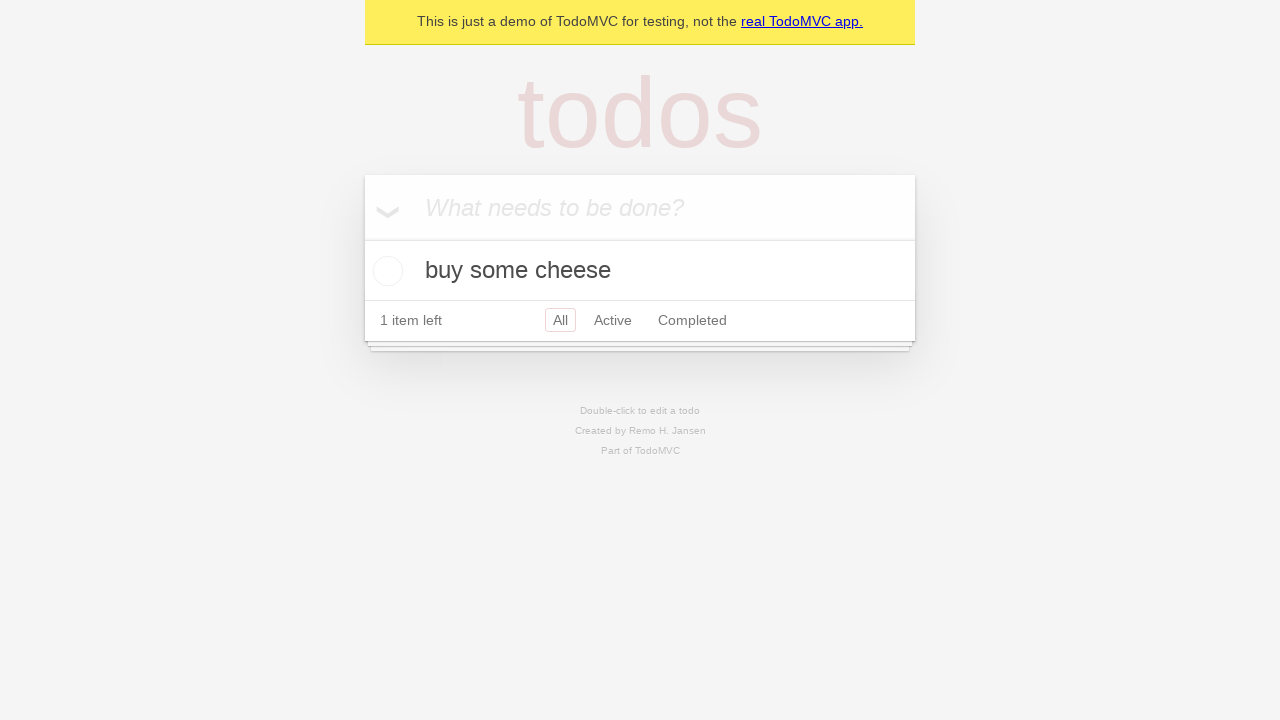

Filled new todo field with 'feed the cat' on internal:attr=[placeholder="What needs to be done?"i]
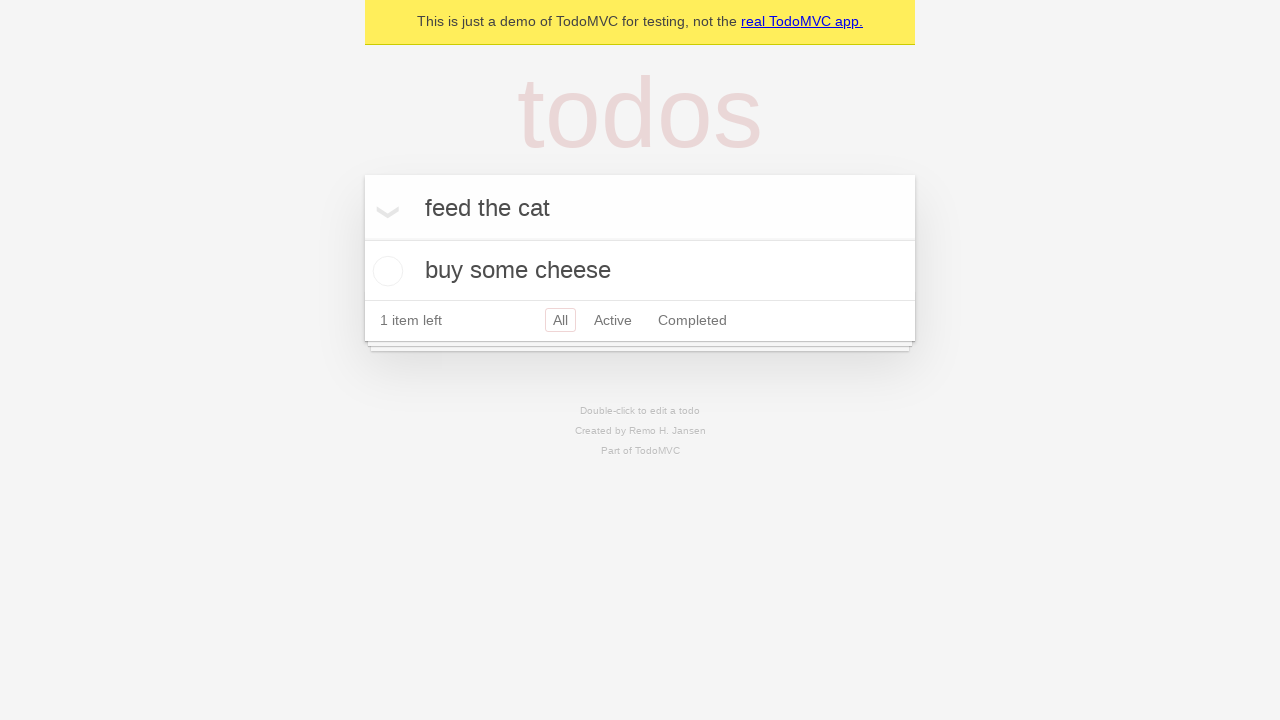

Pressed Enter to create todo 'feed the cat' on internal:attr=[placeholder="What needs to be done?"i]
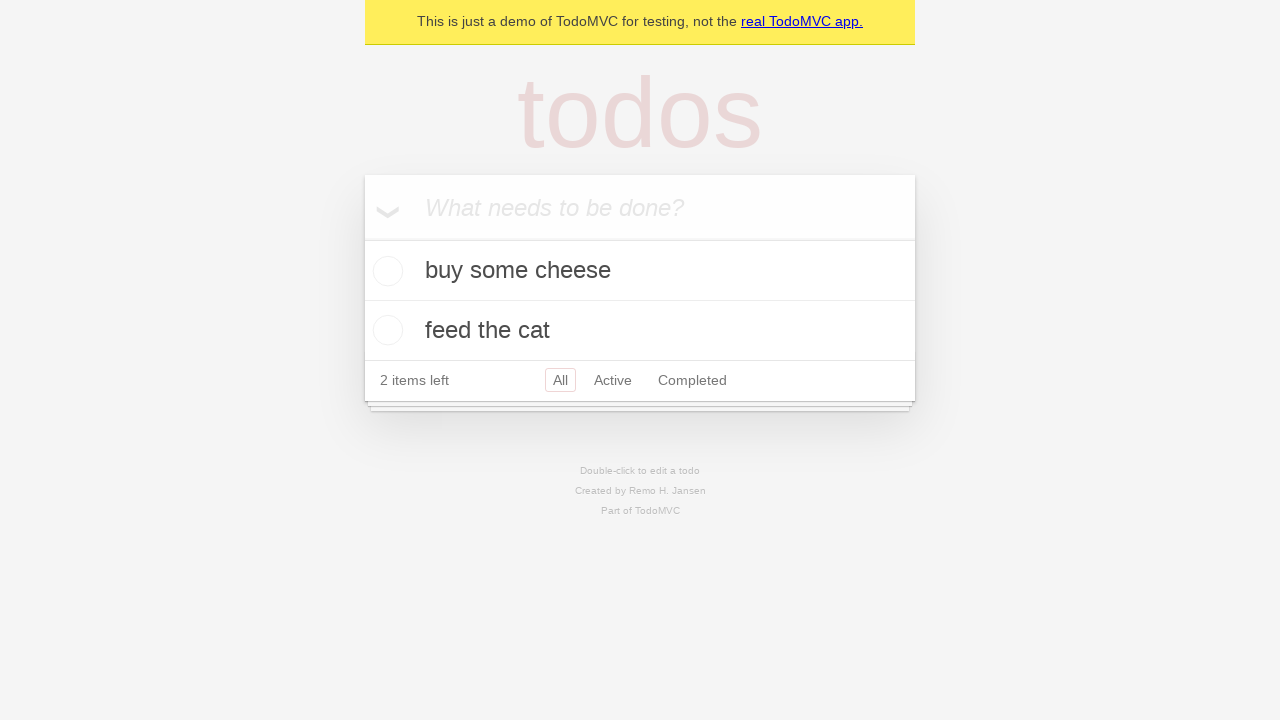

Filled new todo field with 'book a doctors appointment' on internal:attr=[placeholder="What needs to be done?"i]
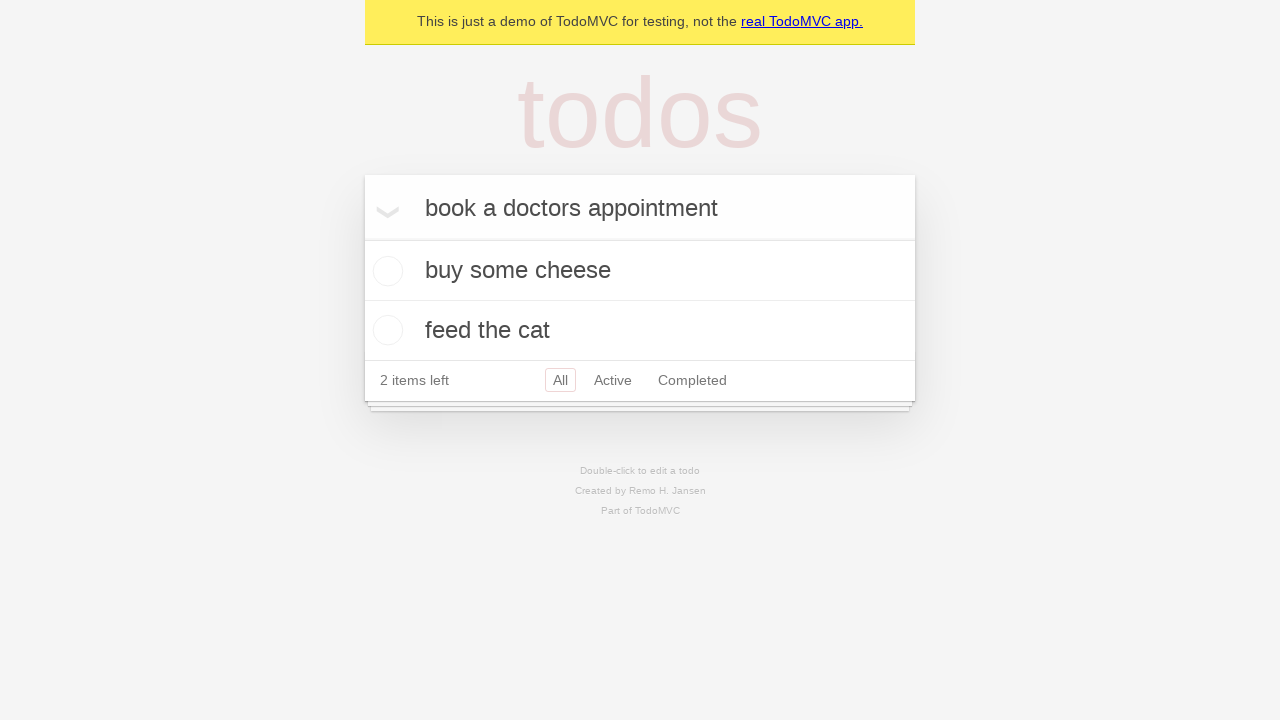

Pressed Enter to create todo 'book a doctors appointment' on internal:attr=[placeholder="What needs to be done?"i]
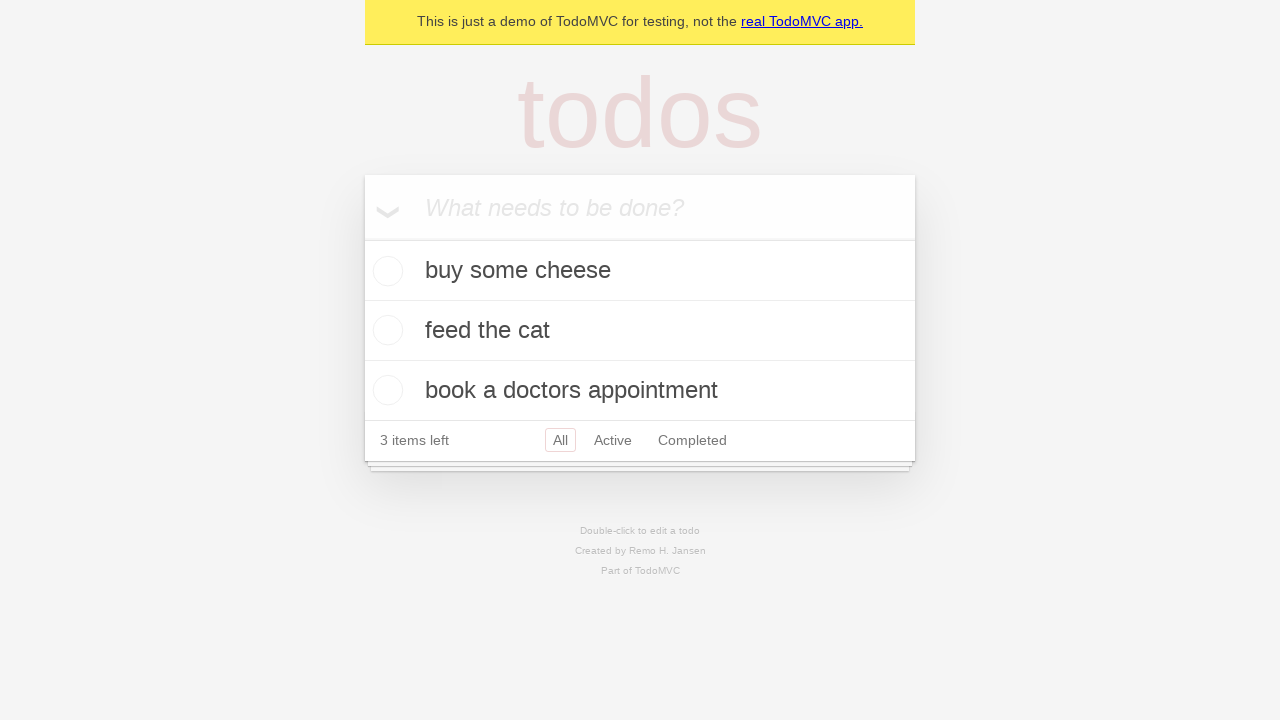

Waited for all 3 todo items to appear
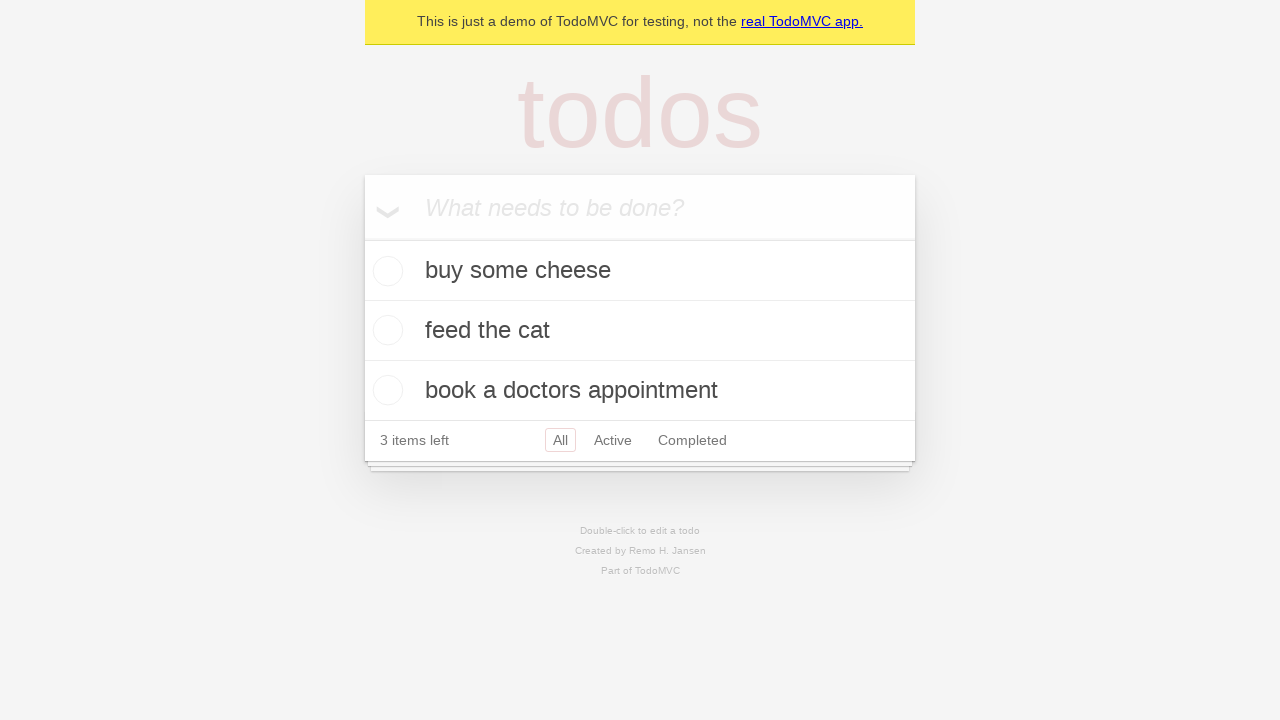

Clicked toggle all checkbox to mark all items as complete at (362, 238) on internal:label="Mark all as complete"i
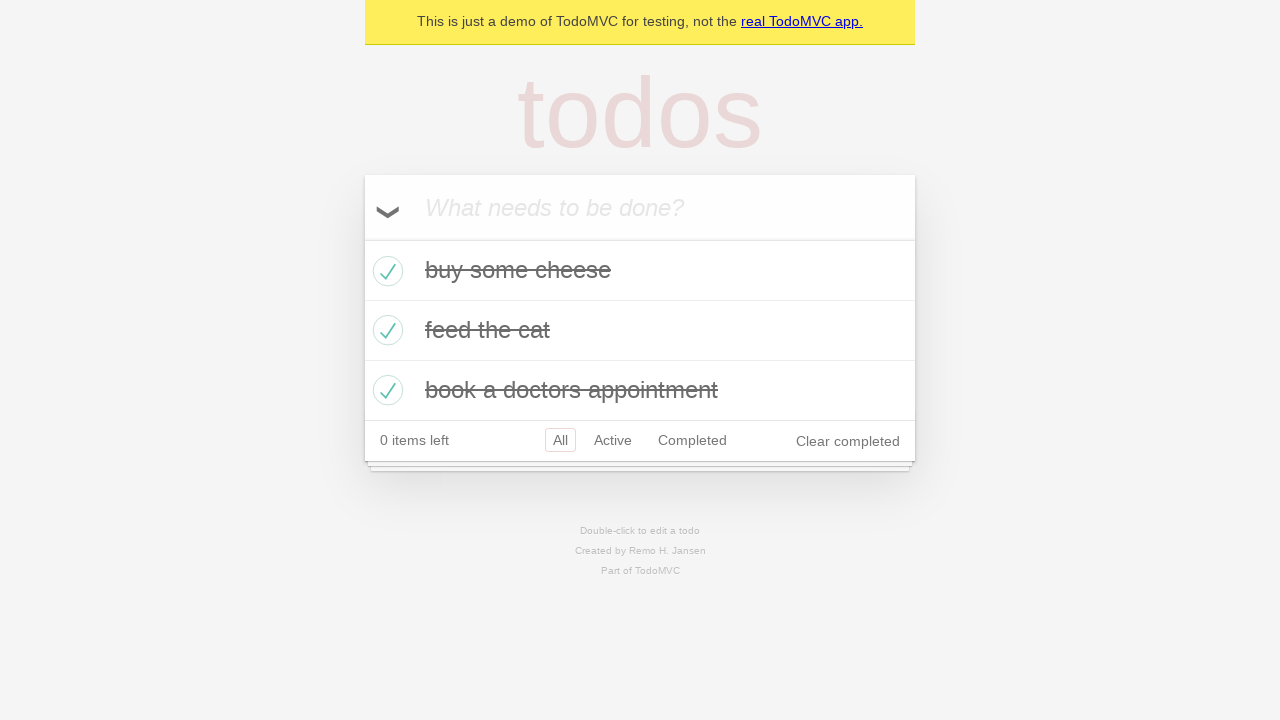

Unchecked the first todo item at (385, 271) on internal:testid=[data-testid="todo-item"s] >> nth=0 >> internal:role=checkbox
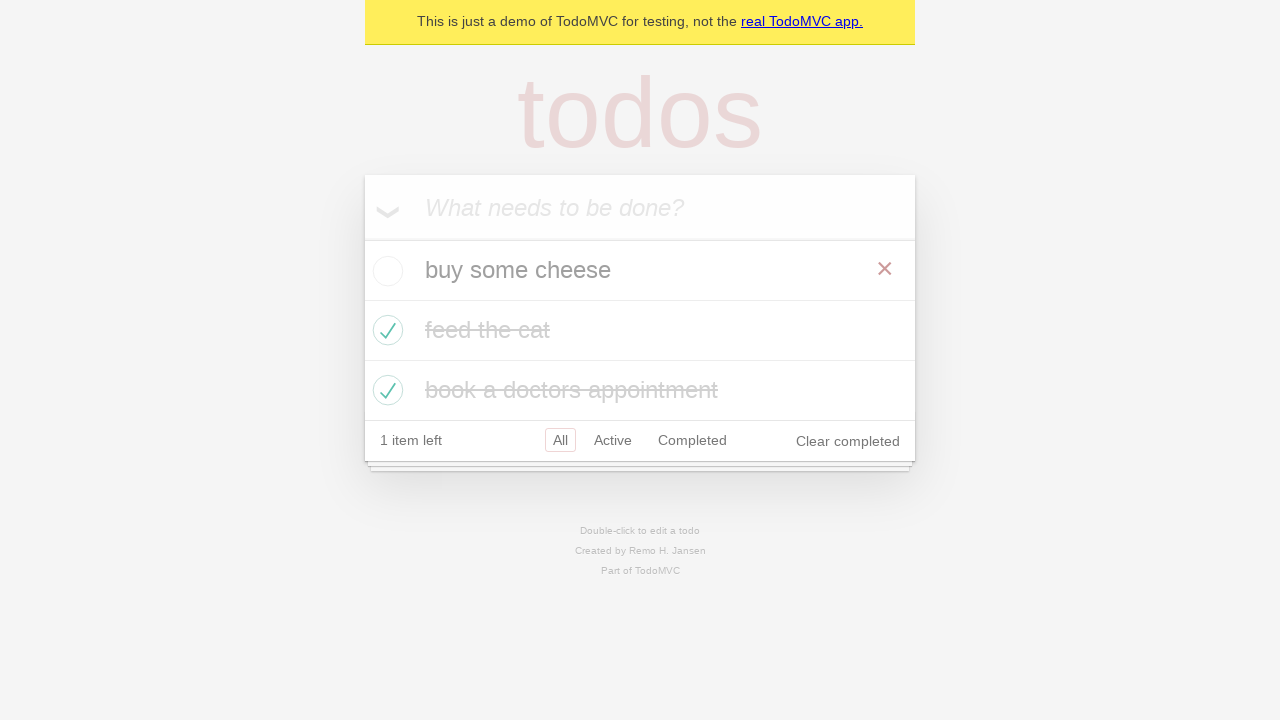

Checked the first todo item again at (385, 271) on internal:testid=[data-testid="todo-item"s] >> nth=0 >> internal:role=checkbox
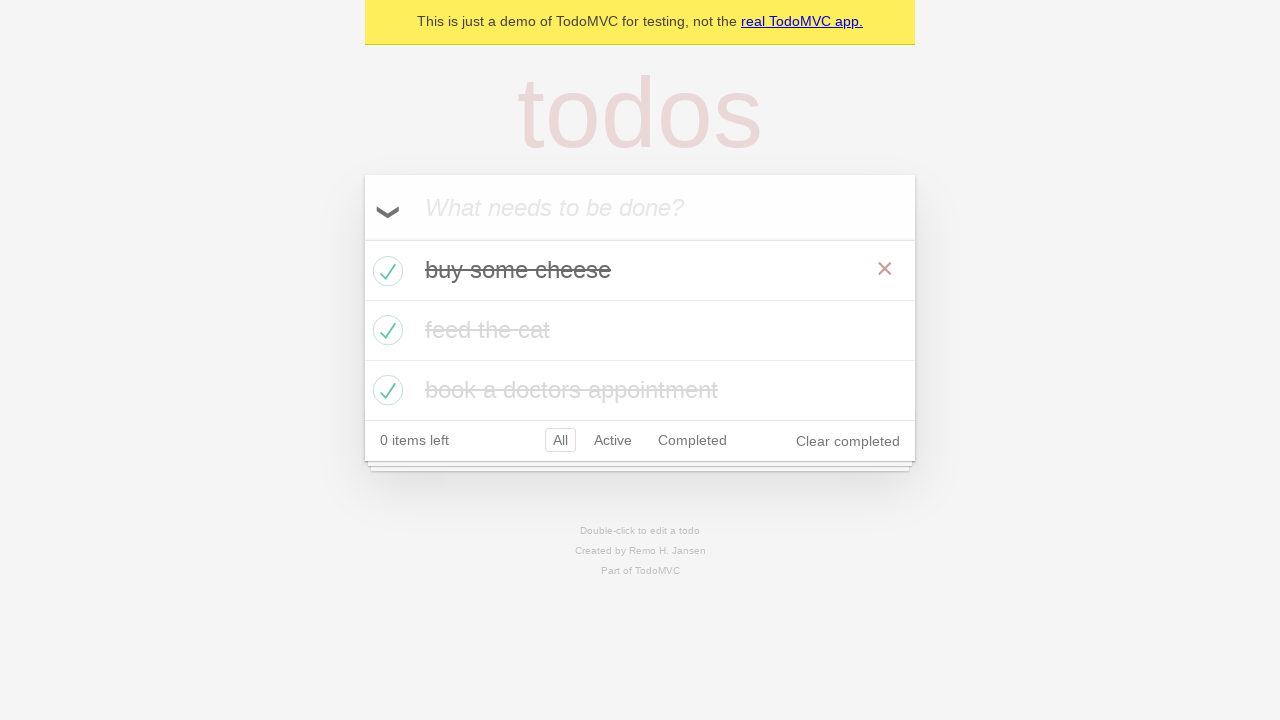

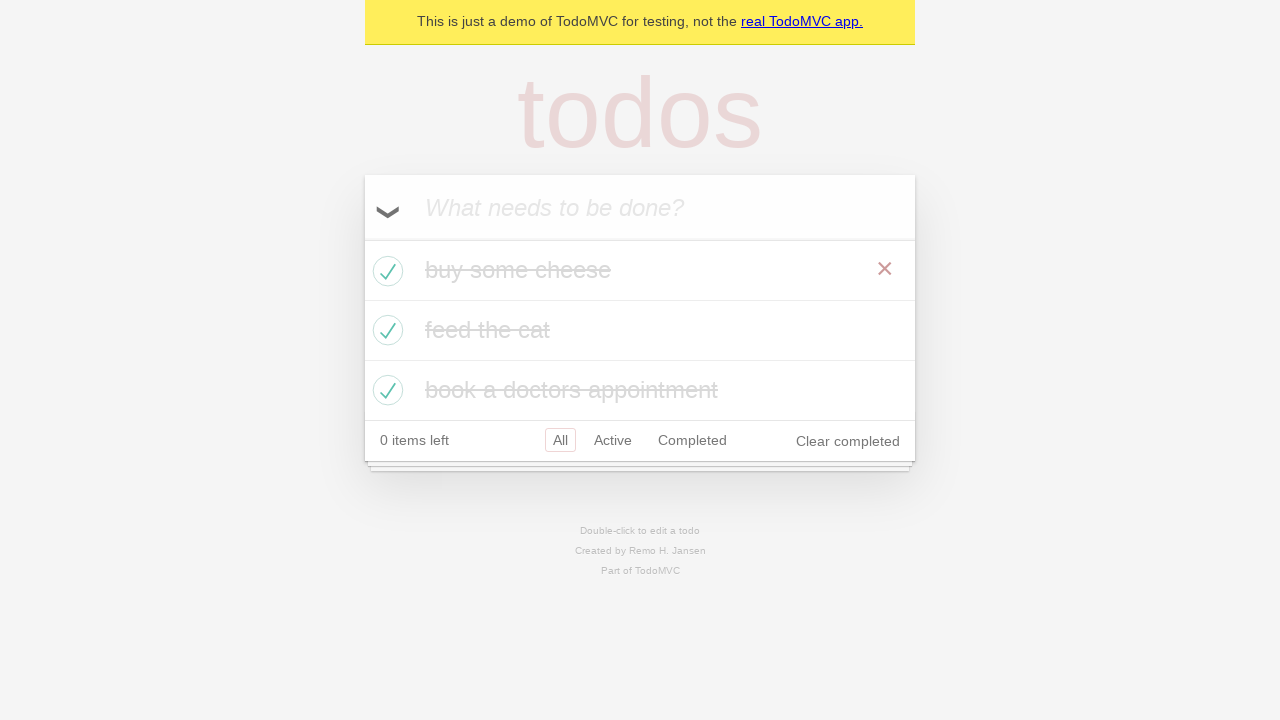